Tests checkbox functionality by verifying initial states and toggling both checkboxes - clicking the first checkbox to select it, then clicking the second checkbox to deselect it.

Starting URL: https://the-internet.herokuapp.com/checkboxes

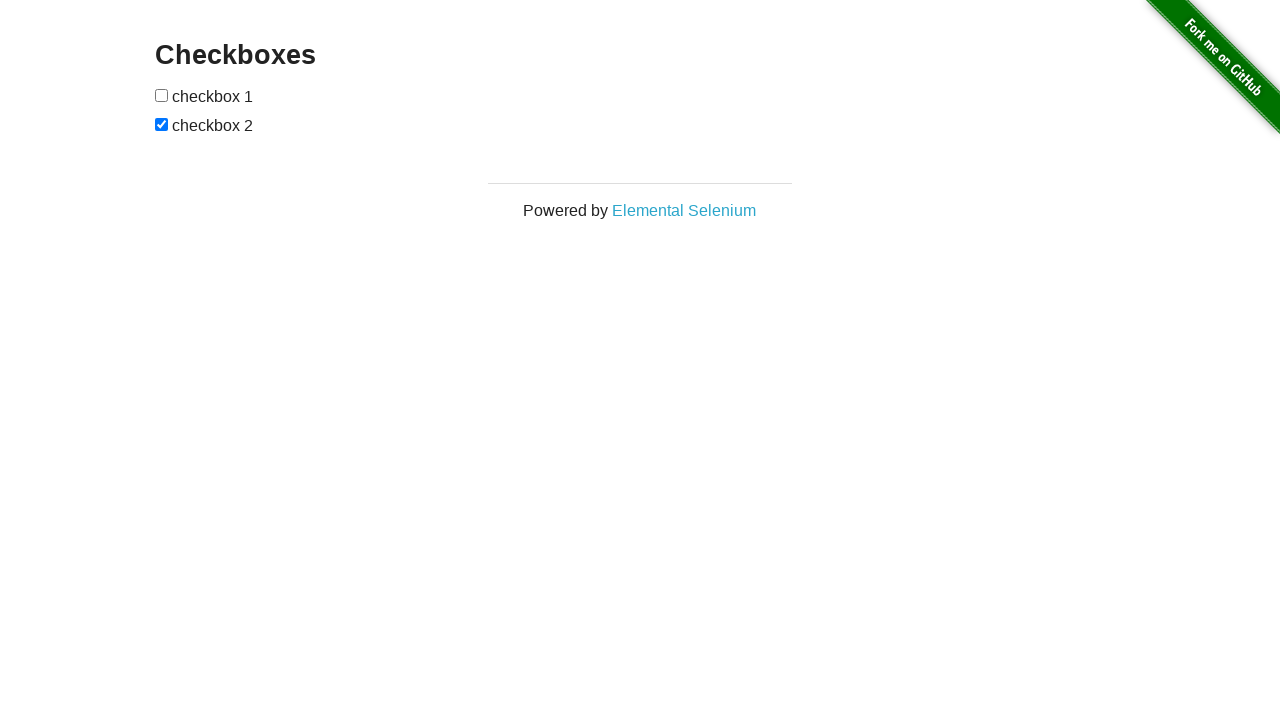

Waited for checkboxes to be present on the page
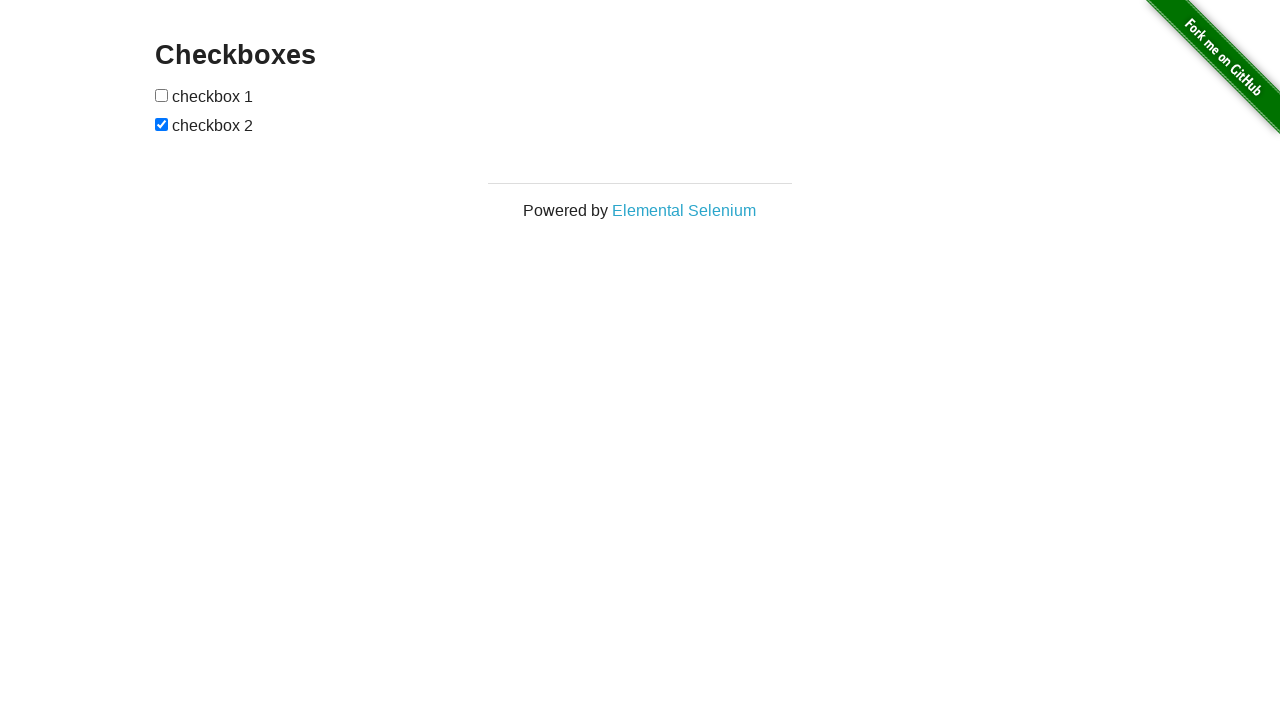

Located all checkboxes on the page
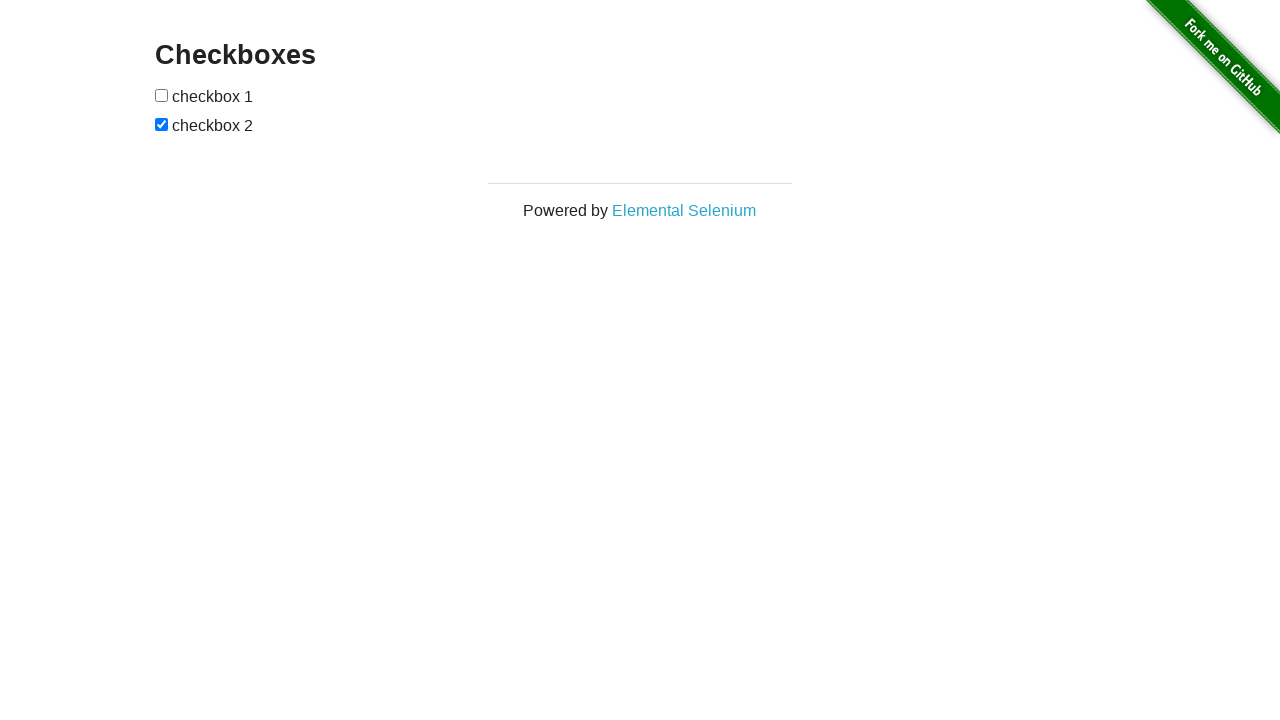

Verified first checkbox is not selected initially
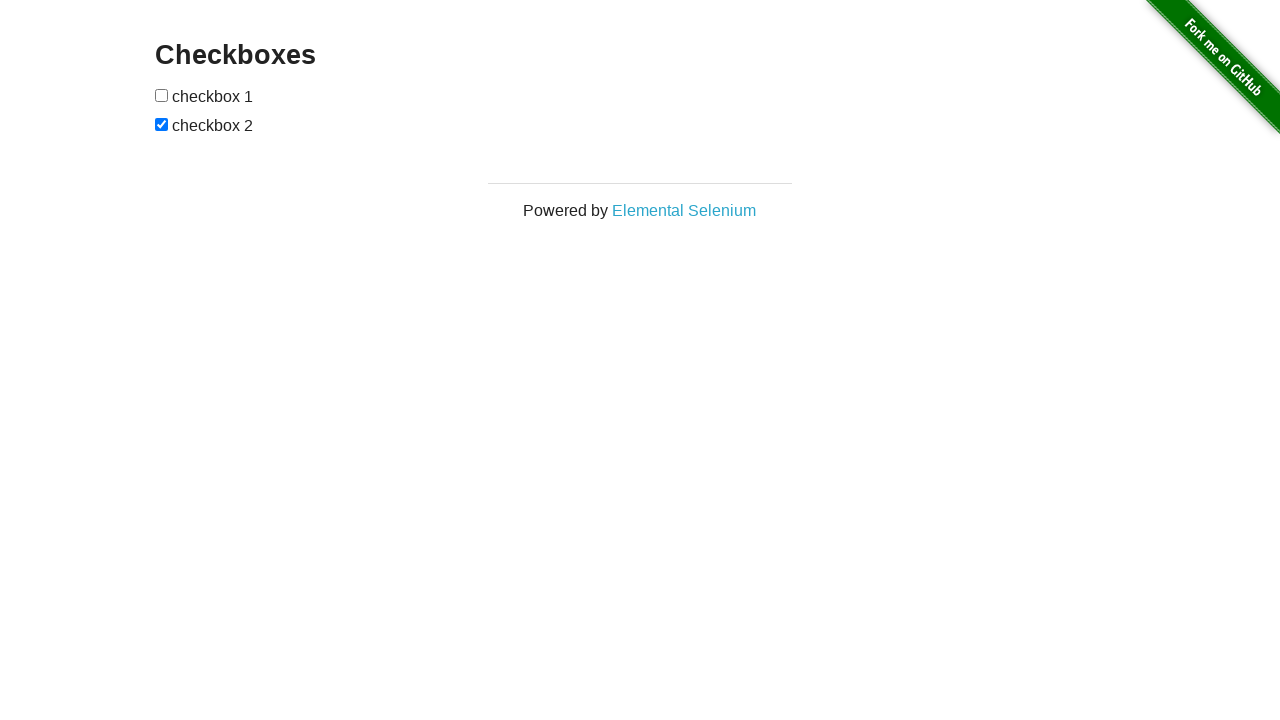

Clicked first checkbox to select it at (162, 95) on div#content input[type=checkbox] >> nth=0
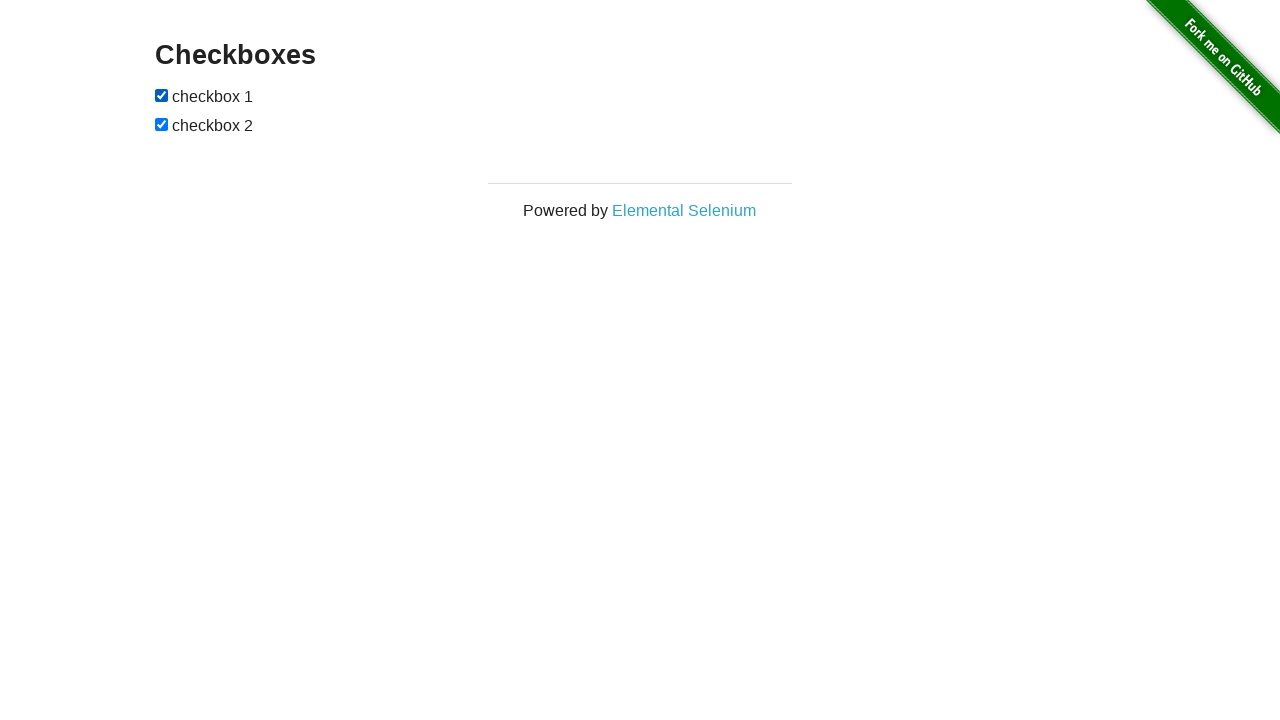

Verified first checkbox is now selected
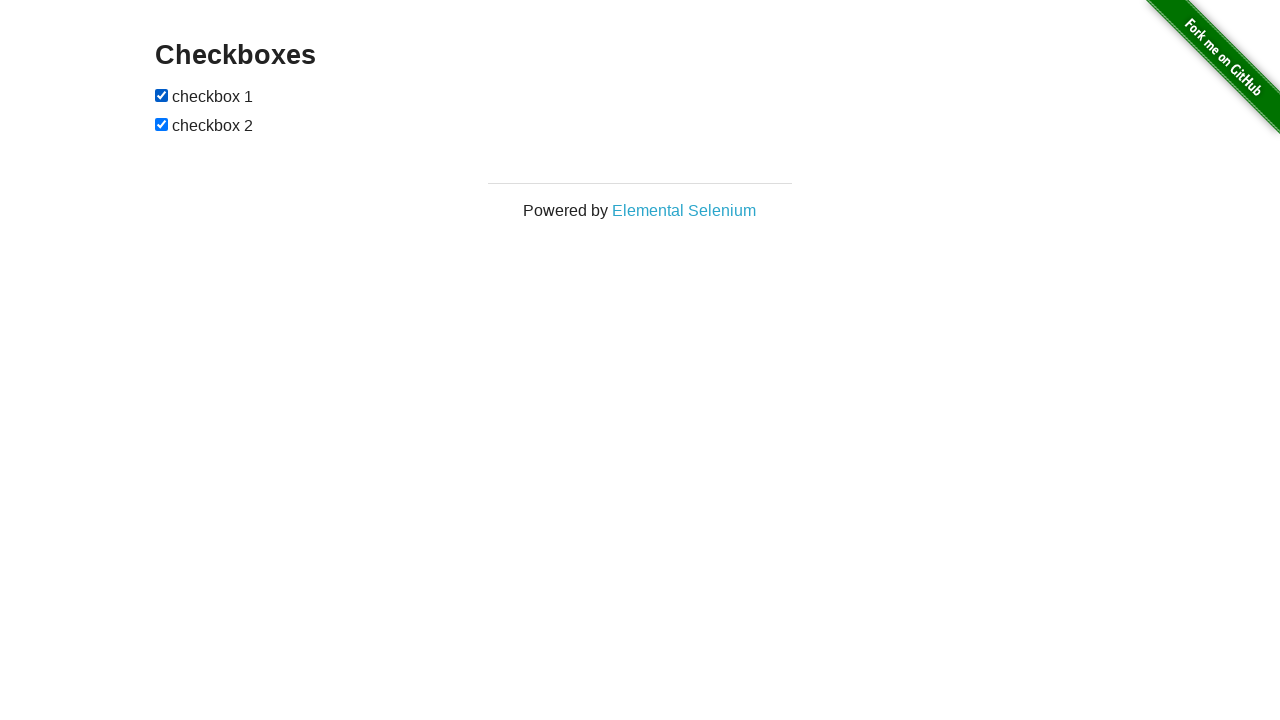

Verified second checkbox is selected initially
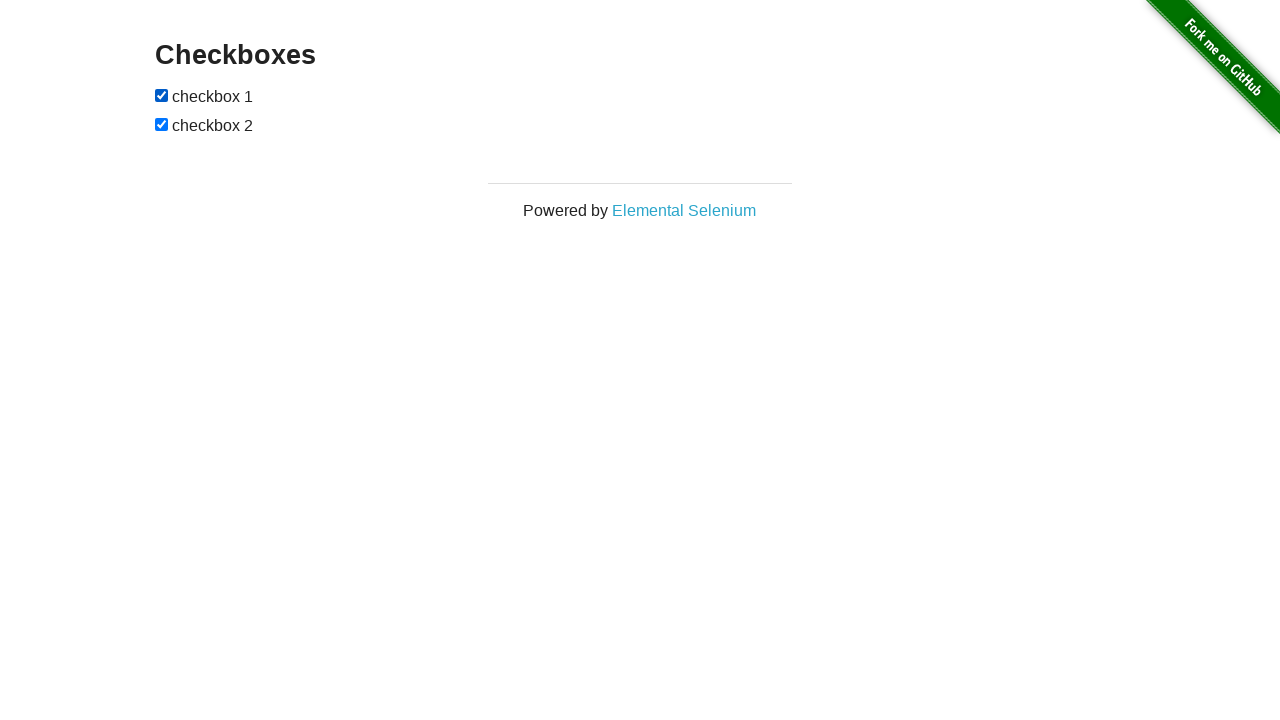

Clicked second checkbox to deselect it at (162, 124) on div#content input[type=checkbox] >> nth=1
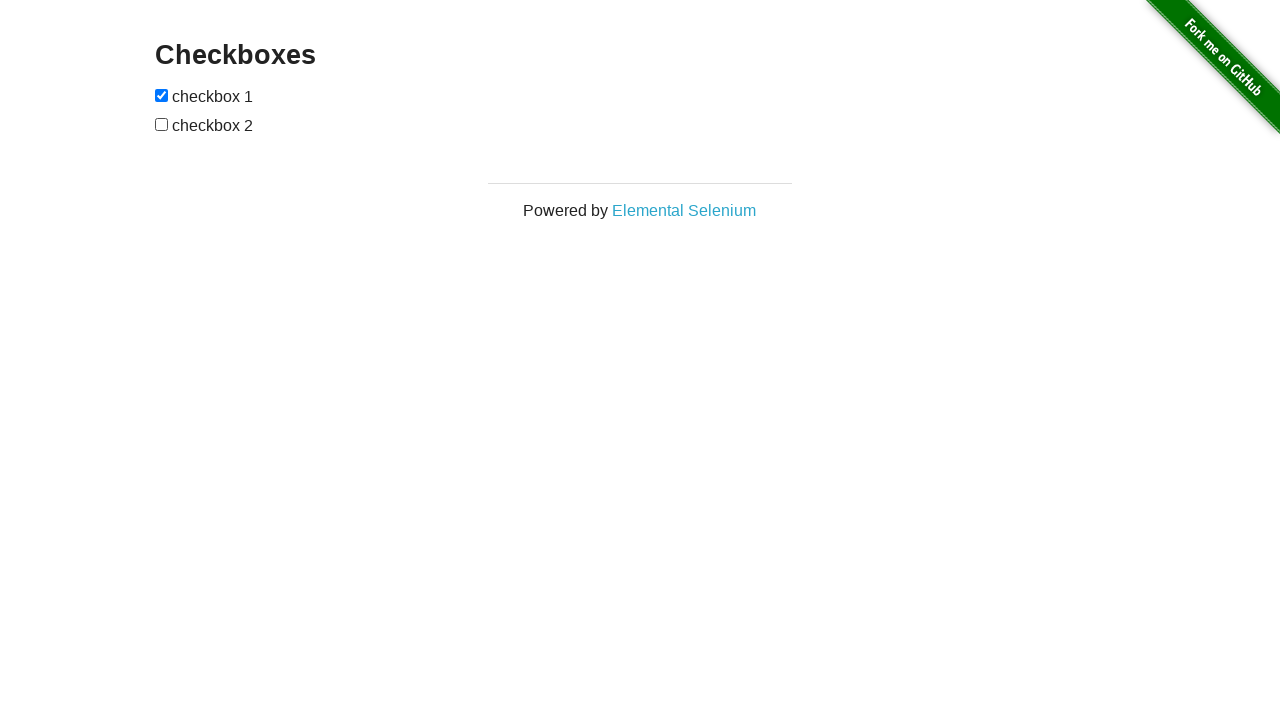

Verified second checkbox is now deselected
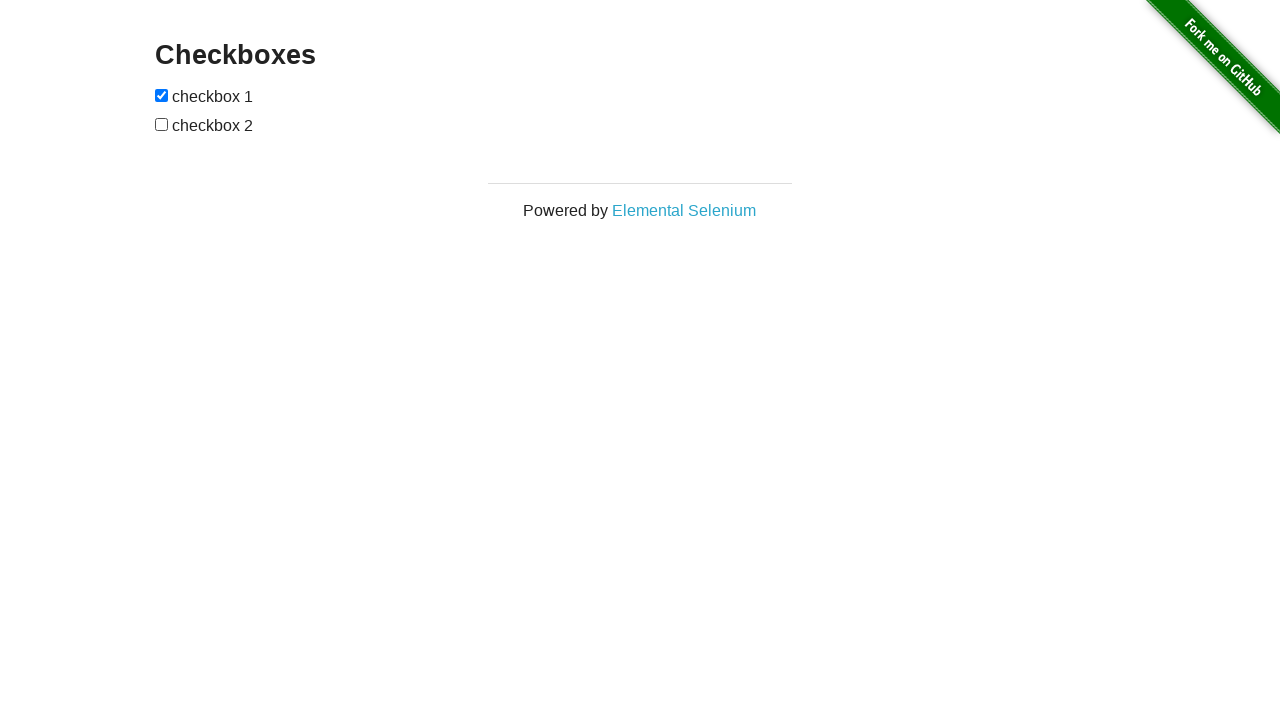

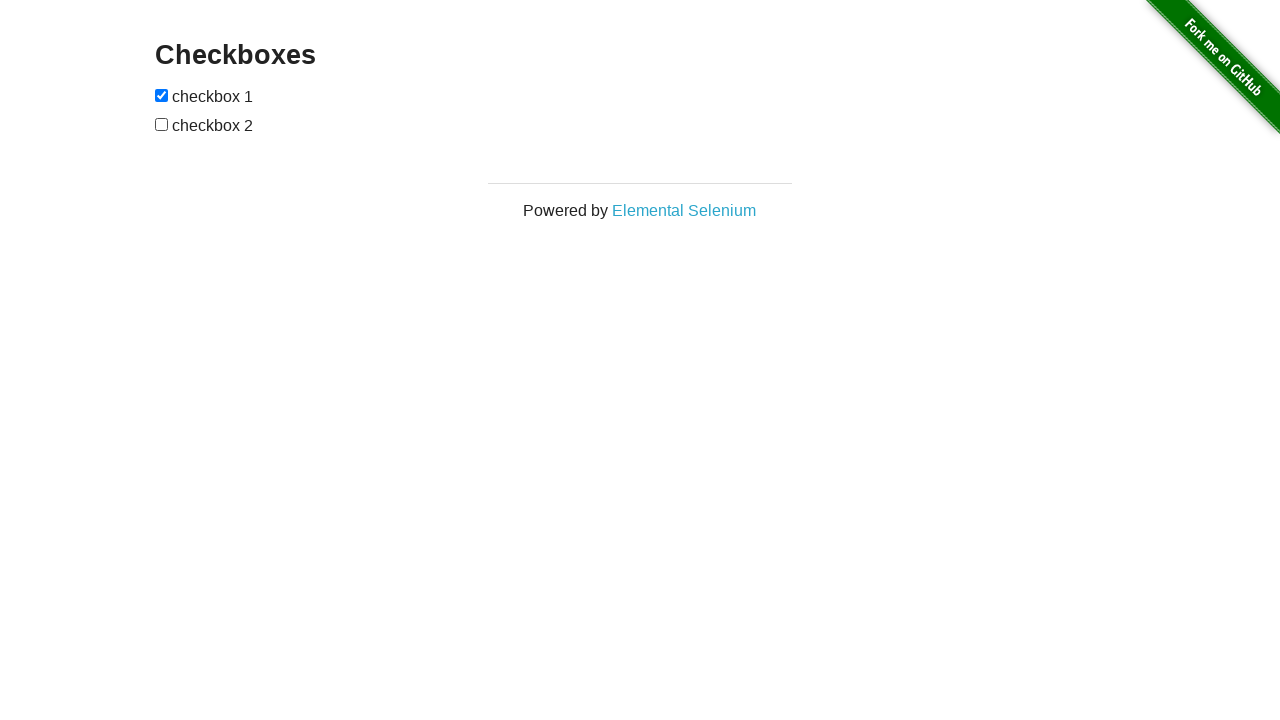